Tests JavaScript confirm dialog by clicking a button to trigger the confirm box and then dismissing it

Starting URL: https://www.w3schools.com/js/tryit.asp?filename=tryjs_confirm

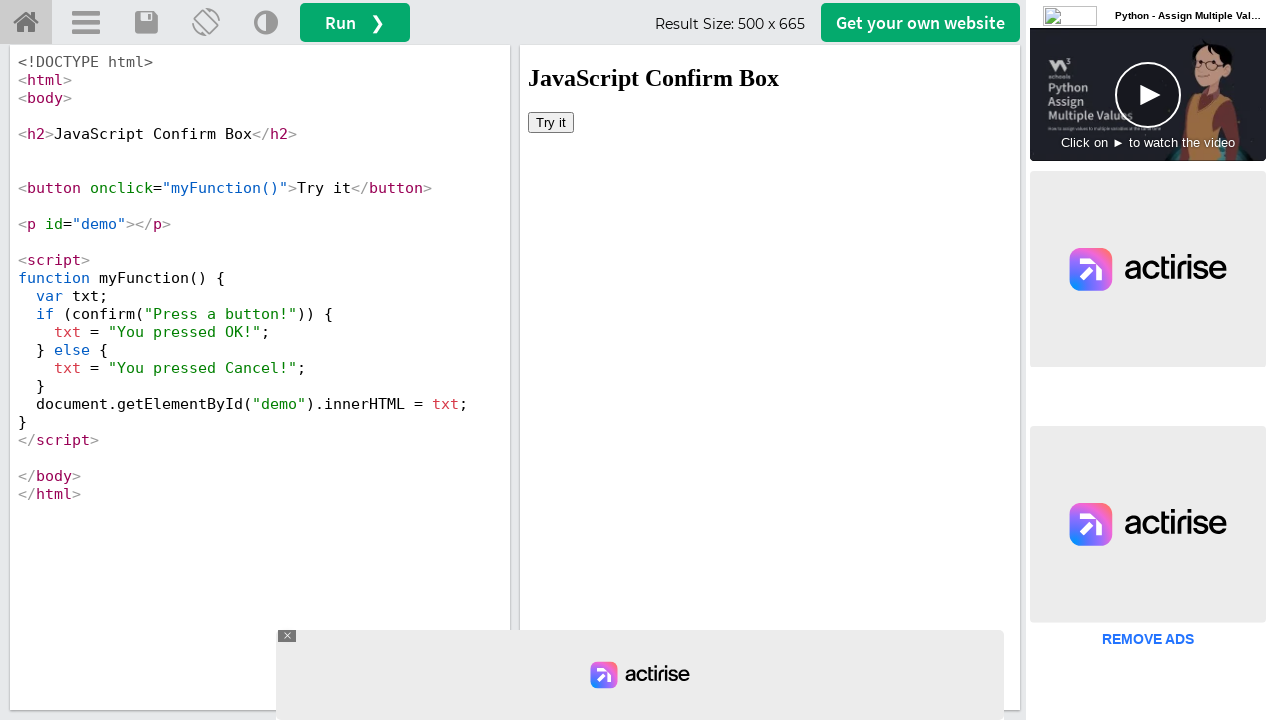

Located iframe#iframeResult containing the example
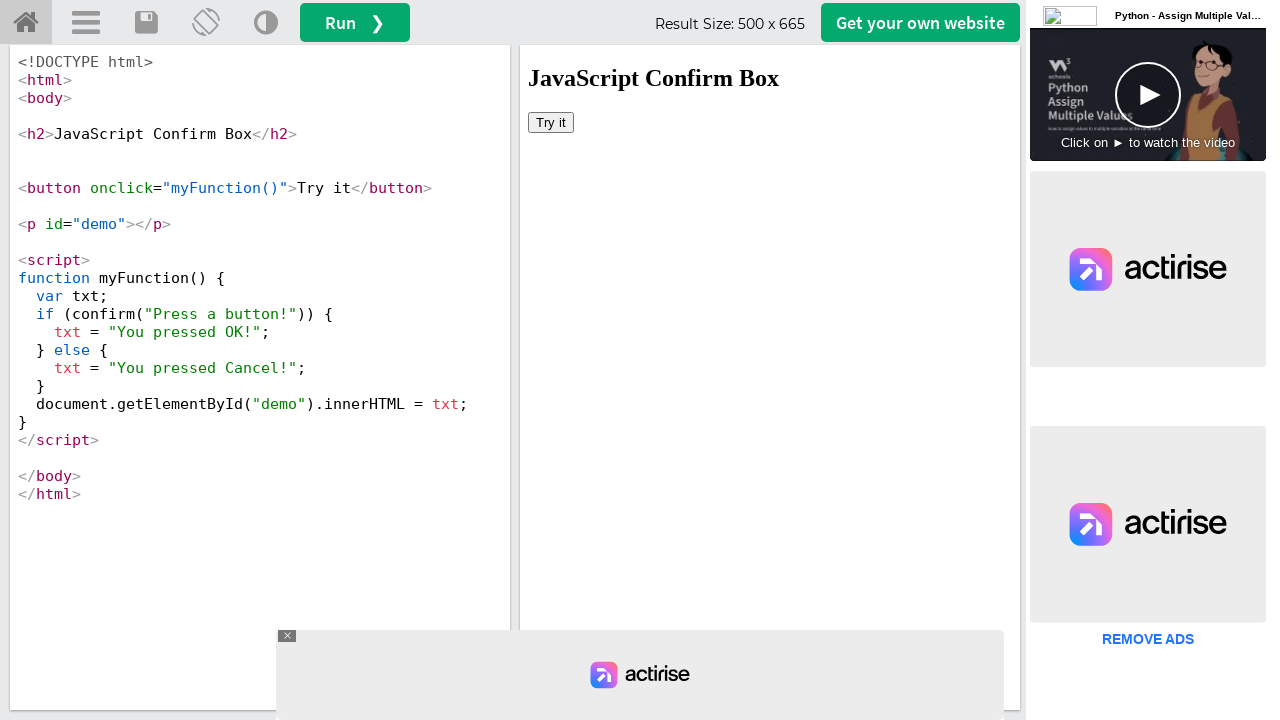

Clicked button to trigger confirm dialog at (551, 122) on iframe#iframeResult >> internal:control=enter-frame >> button
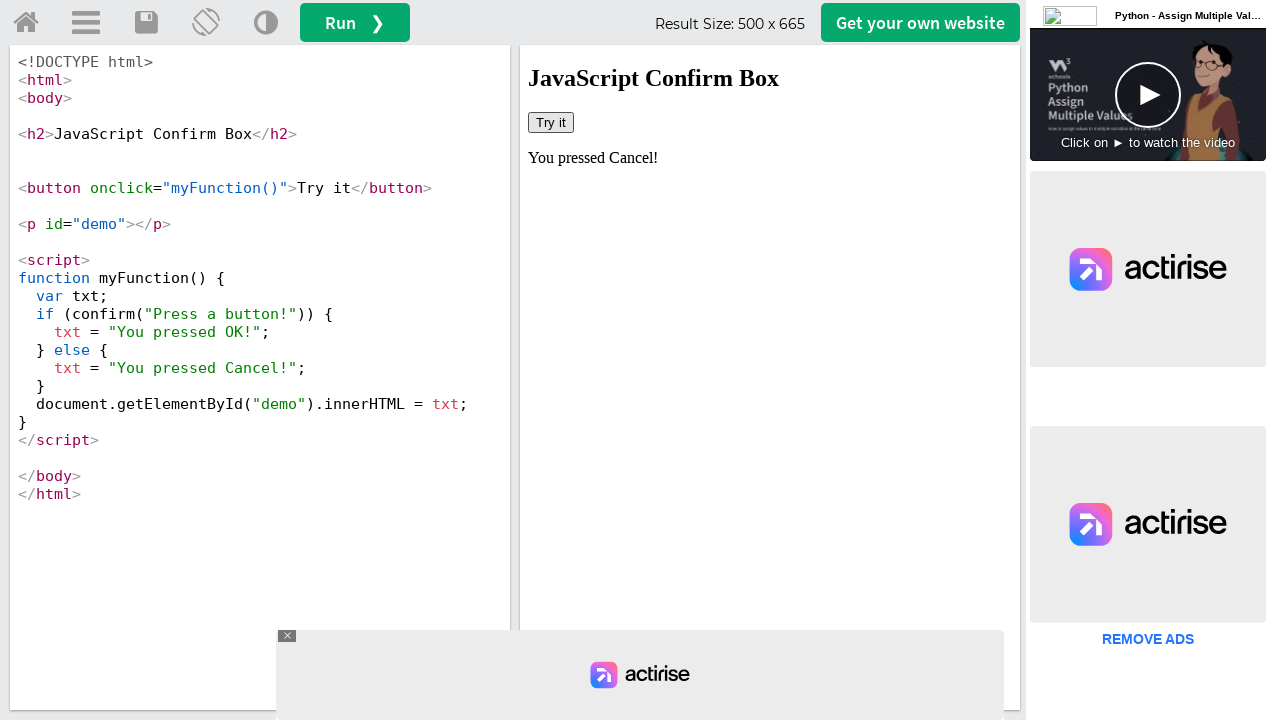

Confirm dialog dismissed by clicking Cancel
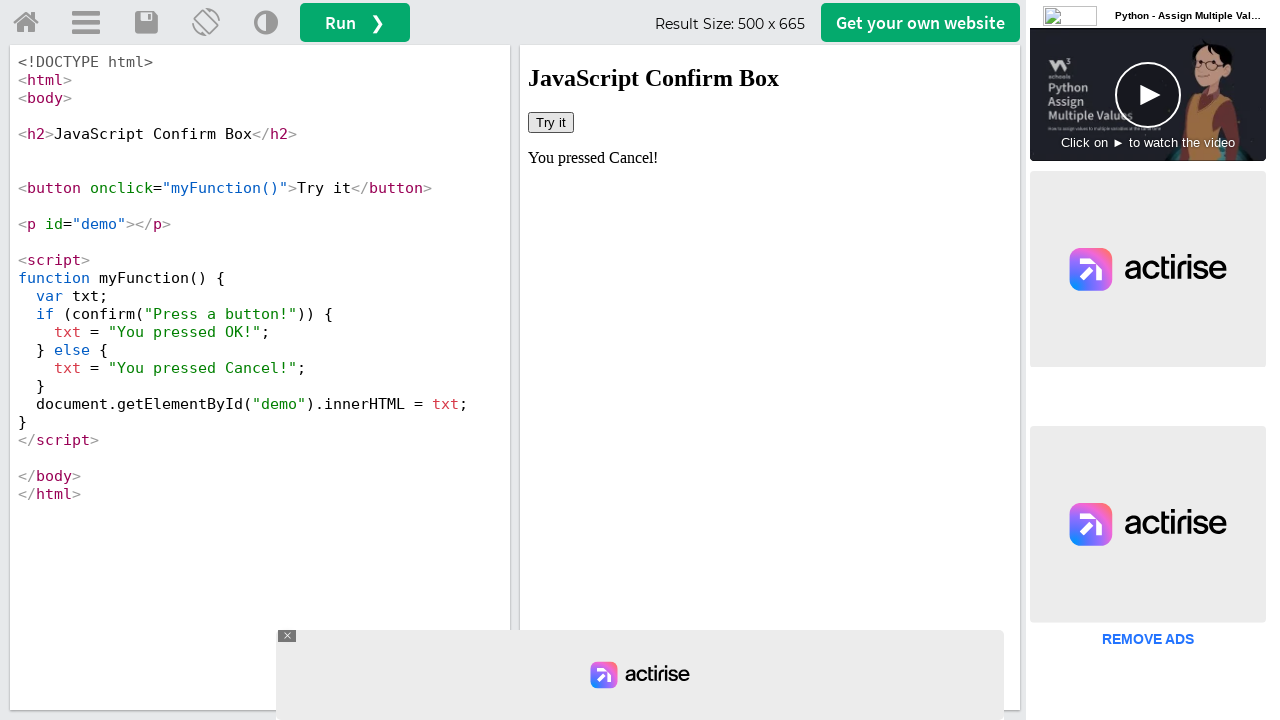

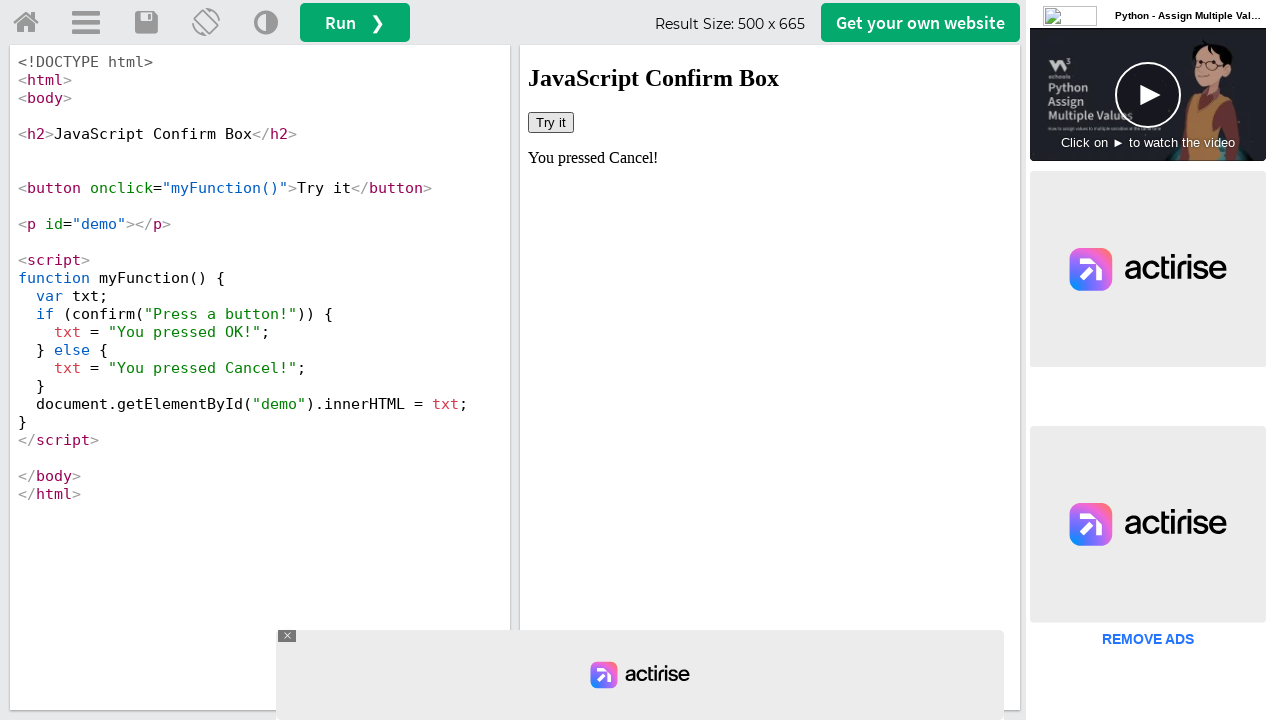